Tests double-click functionality on DemoQA by navigating to the Buttons section and performing a double-click action on a button to verify the expected message appears.

Starting URL: https://demoqa.com/

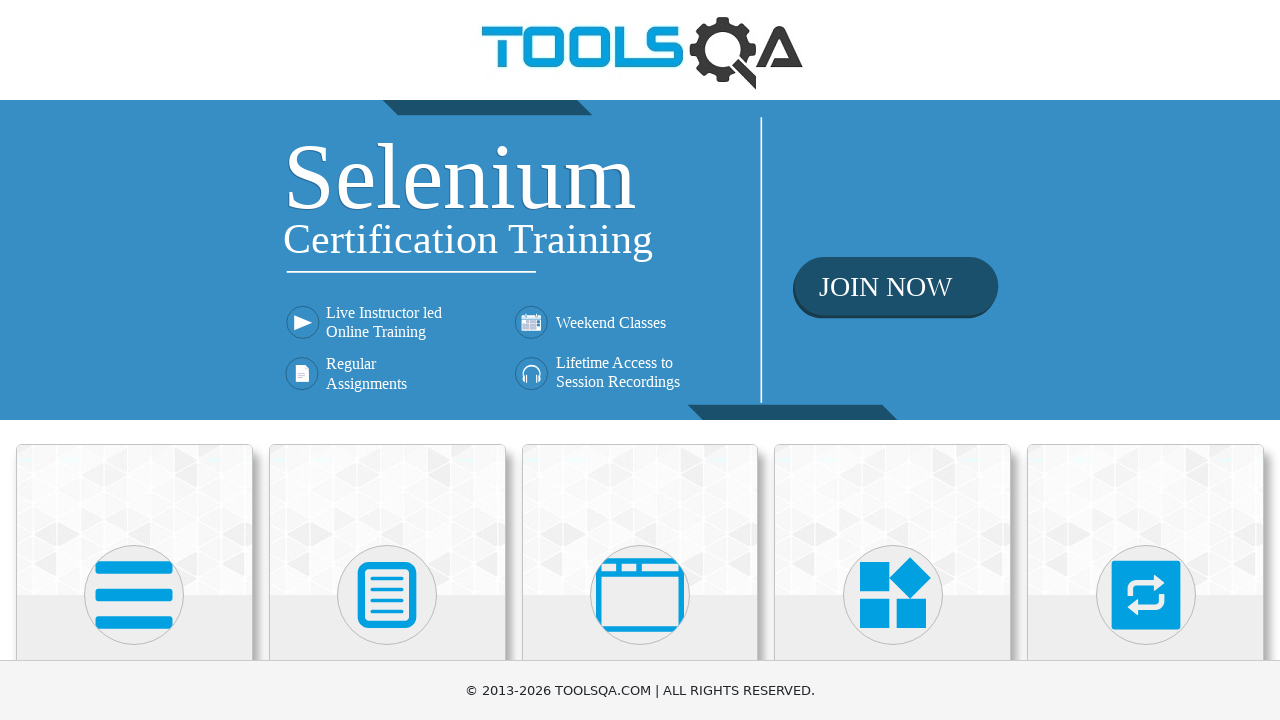

Clicked on Elements card at (134, 360) on xpath=//h5[text()='Elements']
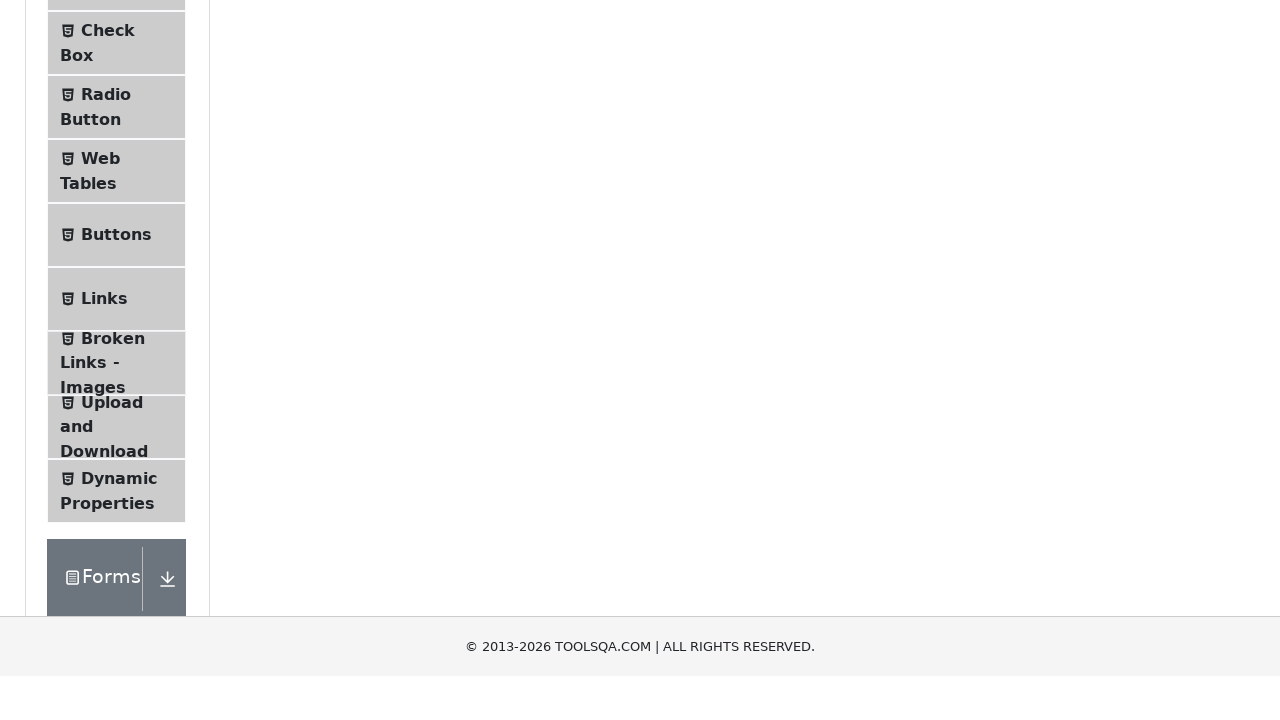

Clicked on Buttons menu item at (116, 517) on xpath=//span[@class='text' and text()='Buttons']
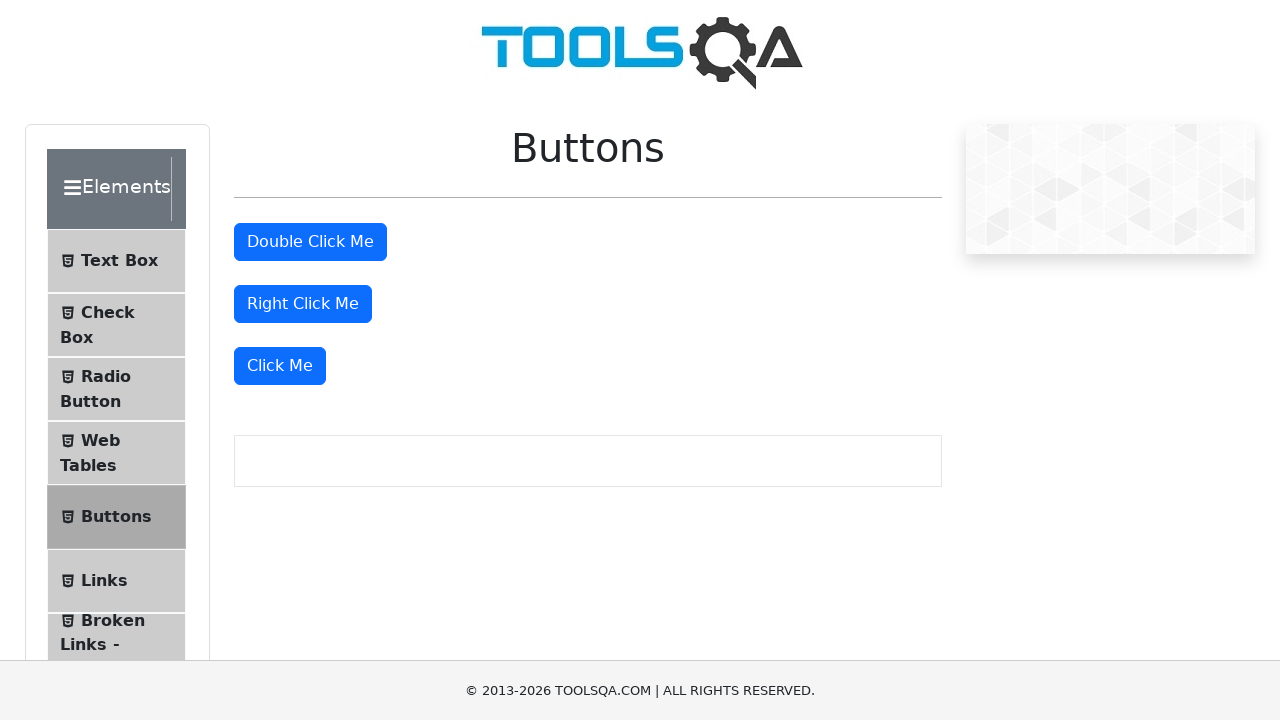

Double-clicked on the double click button at (310, 242) on #doubleClickBtn
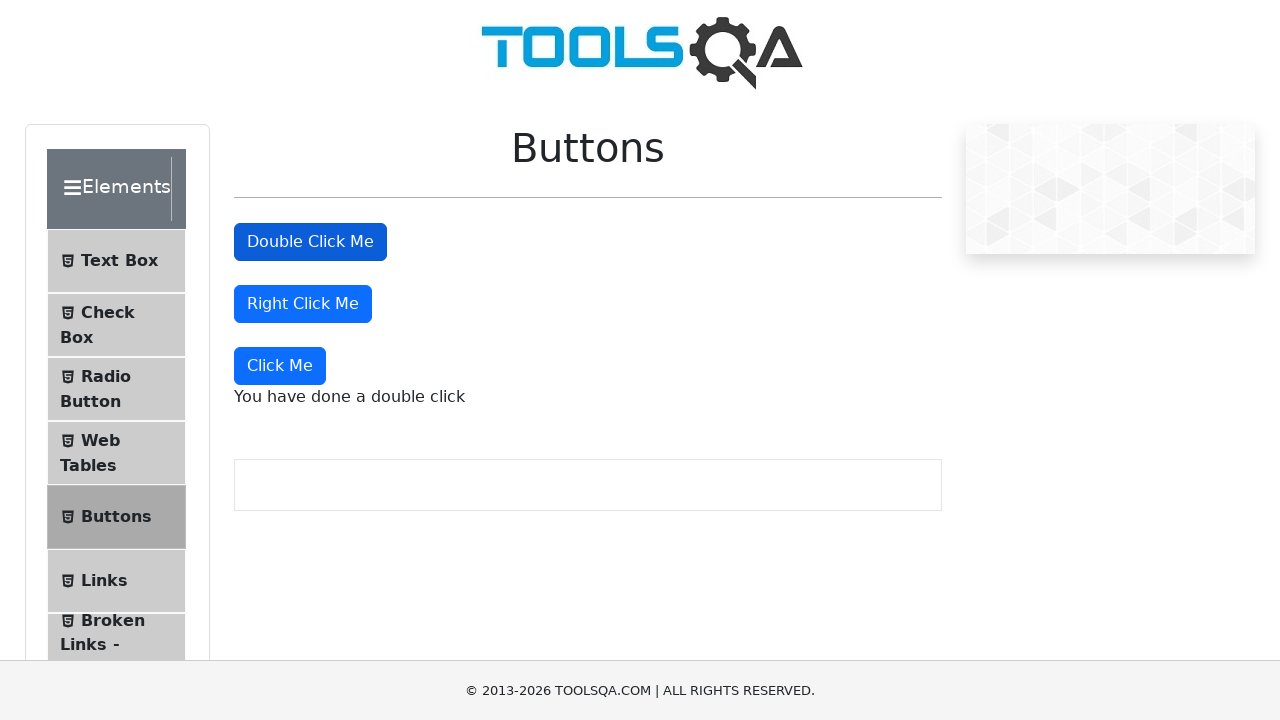

Double click message appeared on page
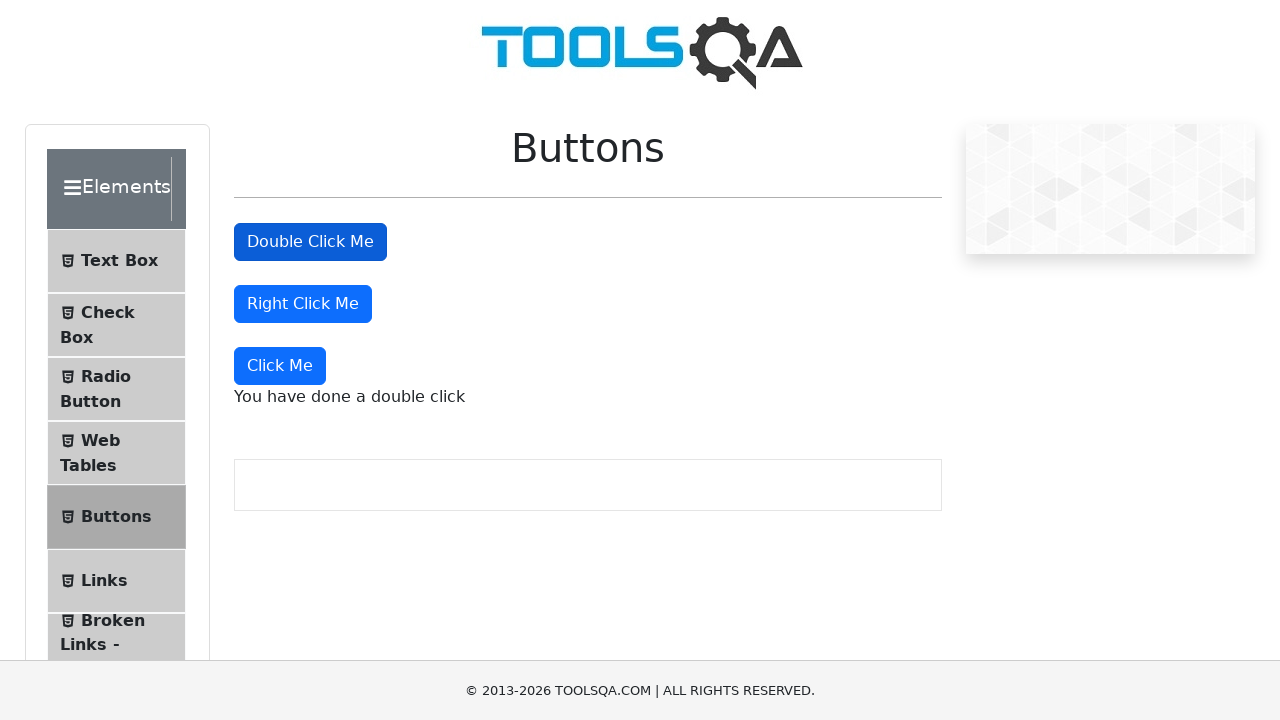

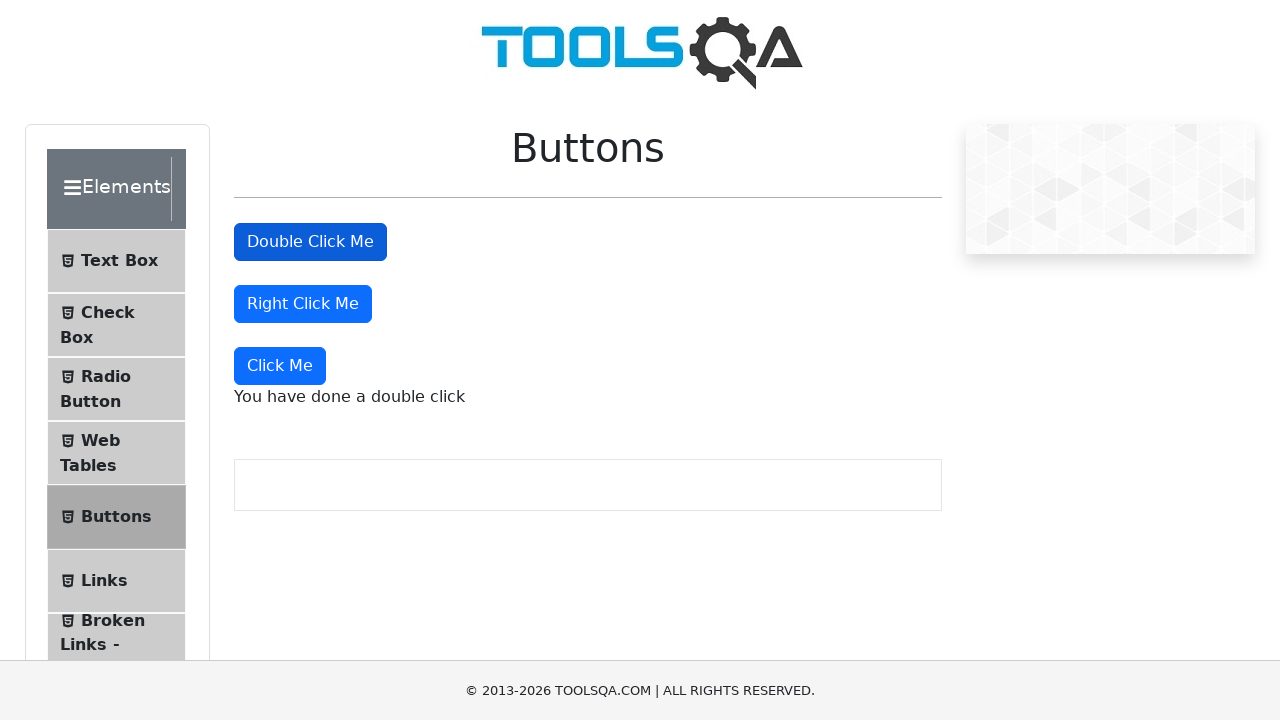